Tests that the Playwright homepage has "Playwright" in the title, verifies the "Get Started" link has the correct href attribute, clicks on it, and confirms navigation to the intro page.

Starting URL: https://playwright.dev/

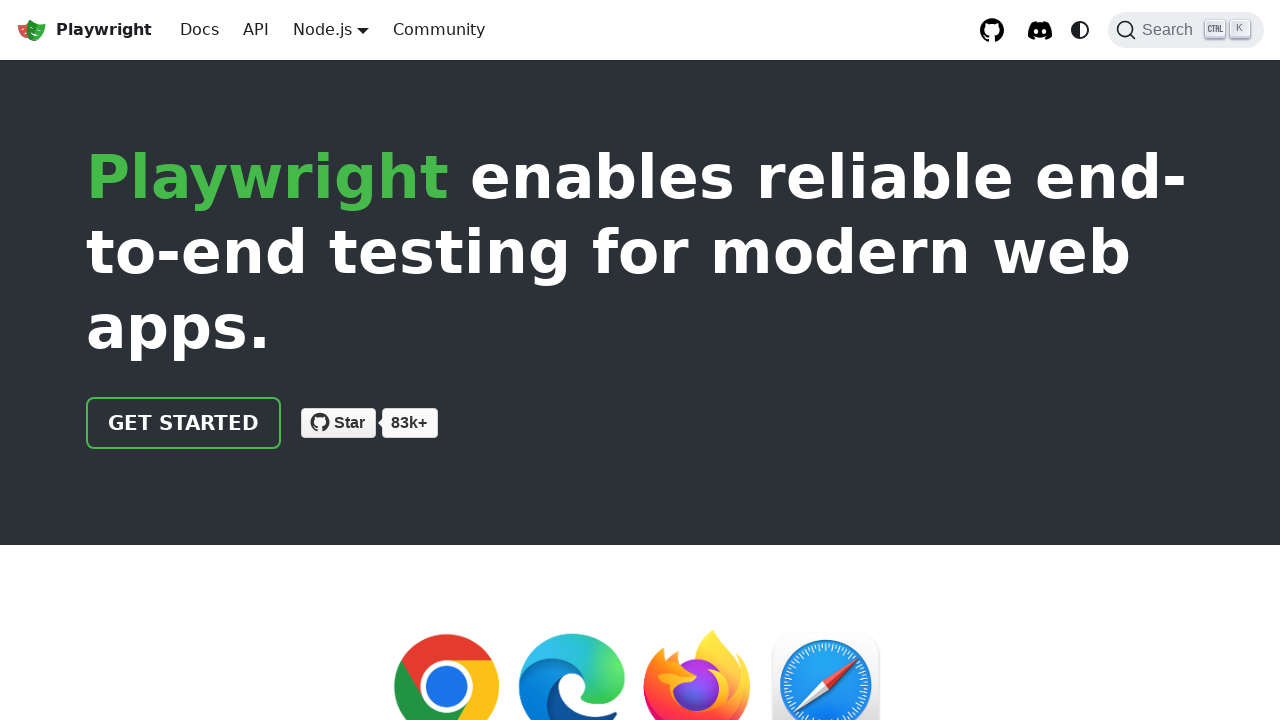

Verified page title contains 'Playwright'
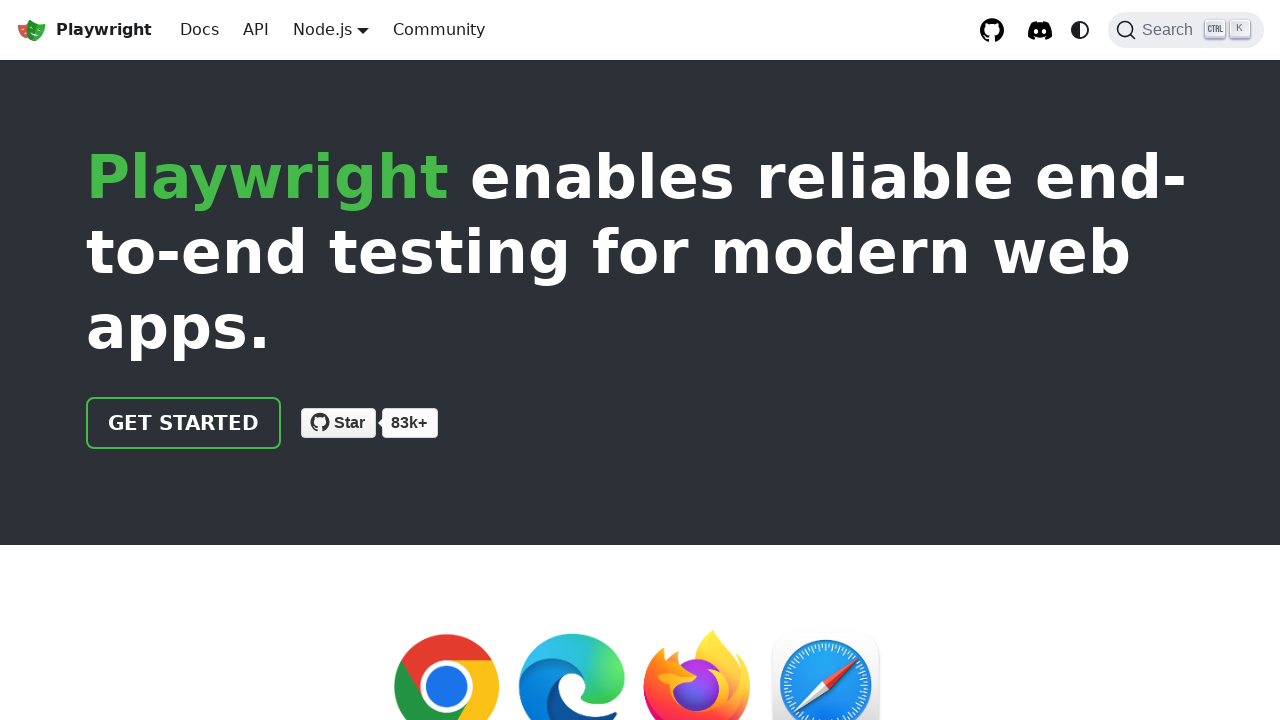

Located 'Get Started' link
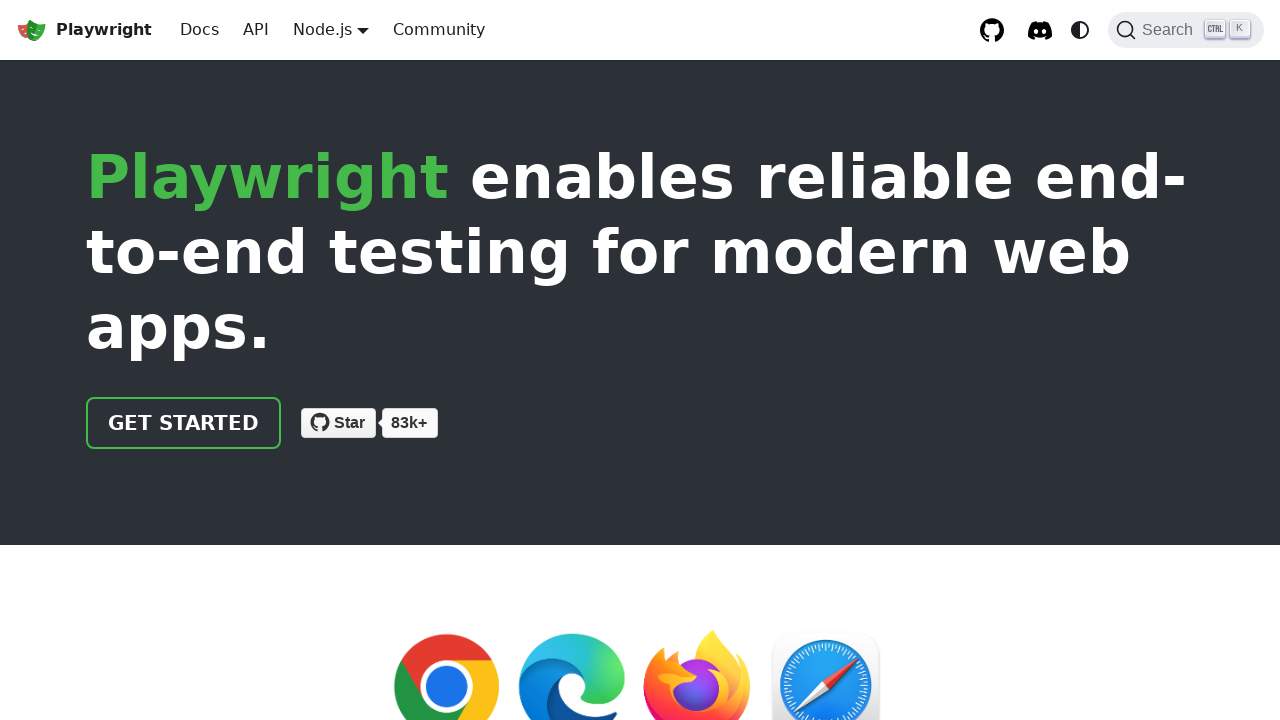

Verified 'Get Started' link has href='/docs/intro'
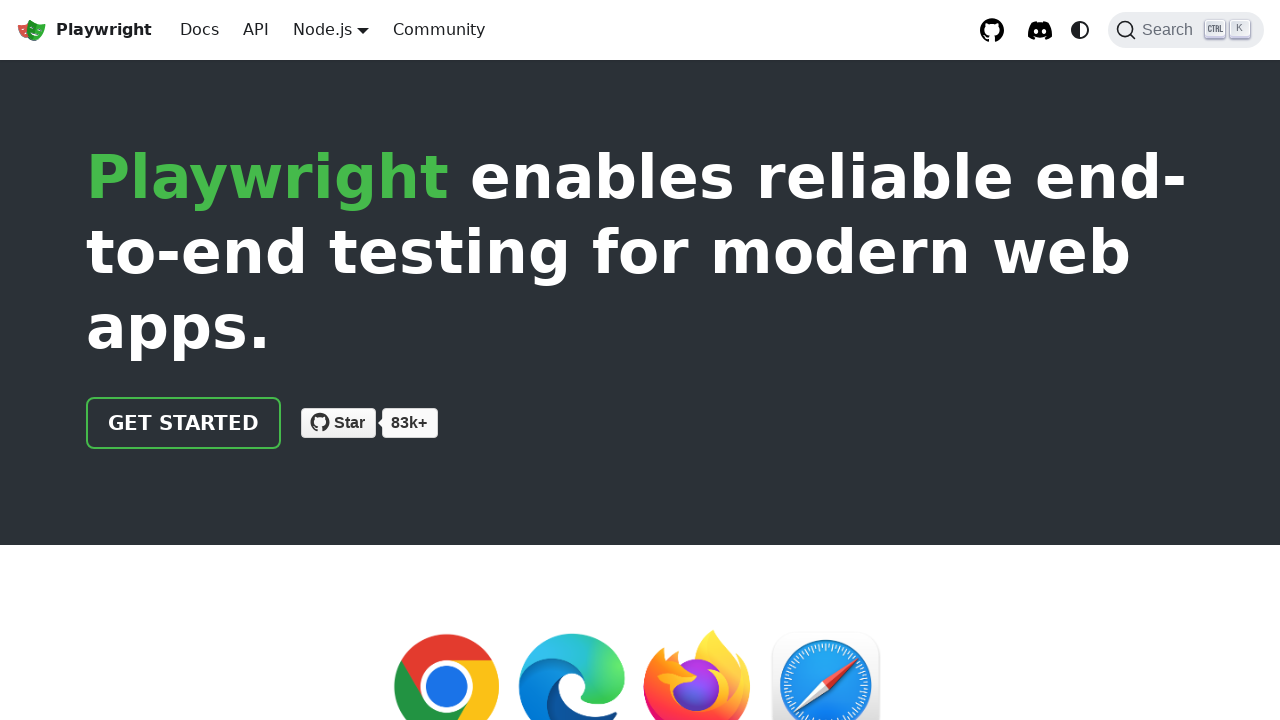

Clicked 'Get Started' link at (184, 423) on text=Get Started
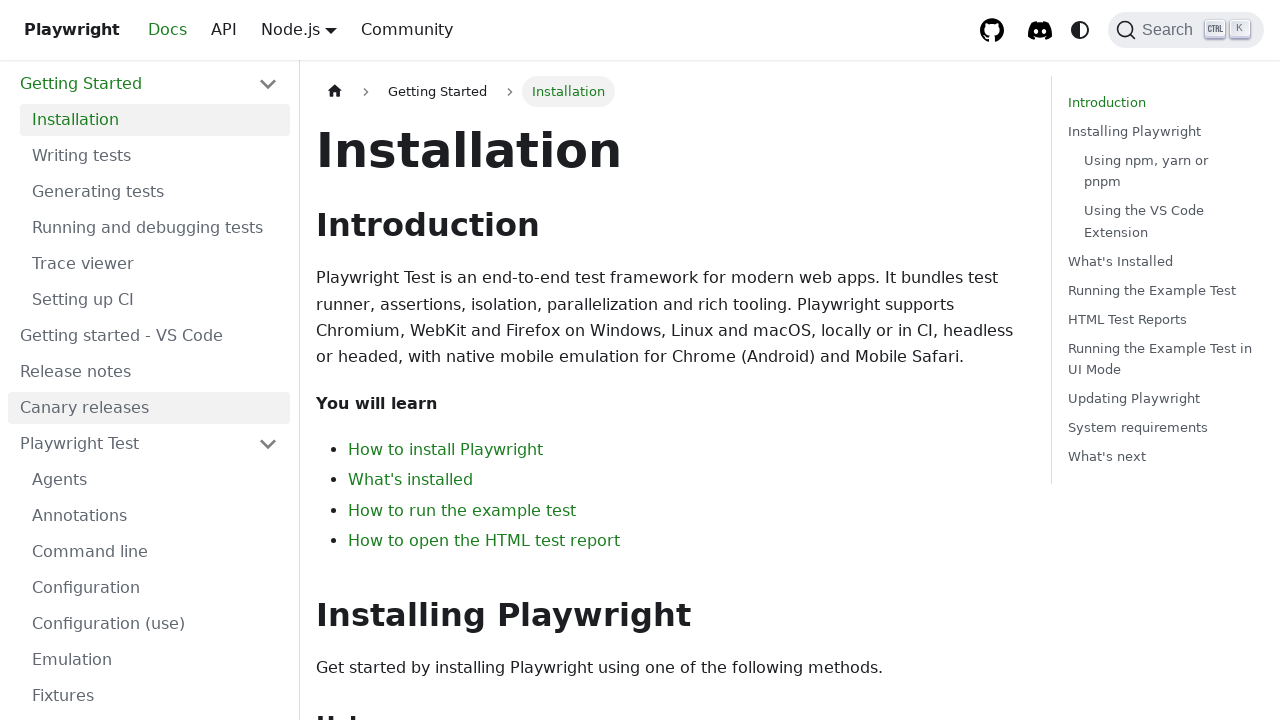

Verified navigation to intro page (URL contains 'intro')
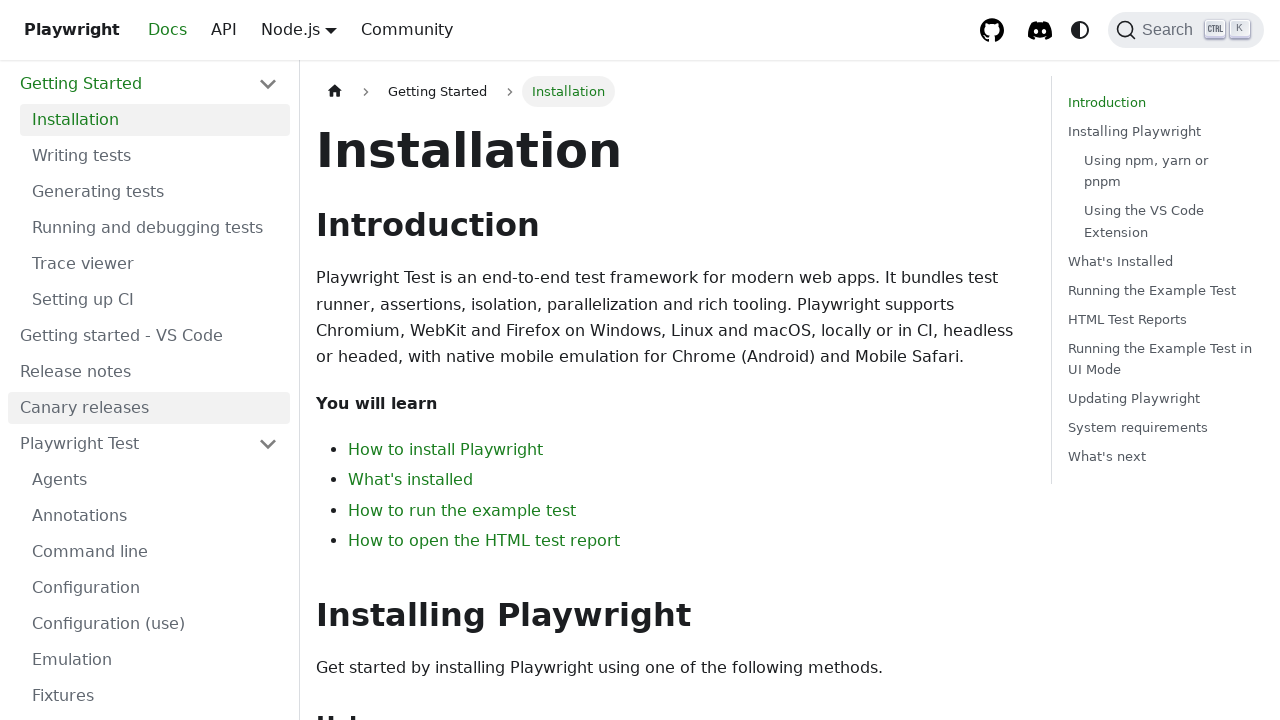

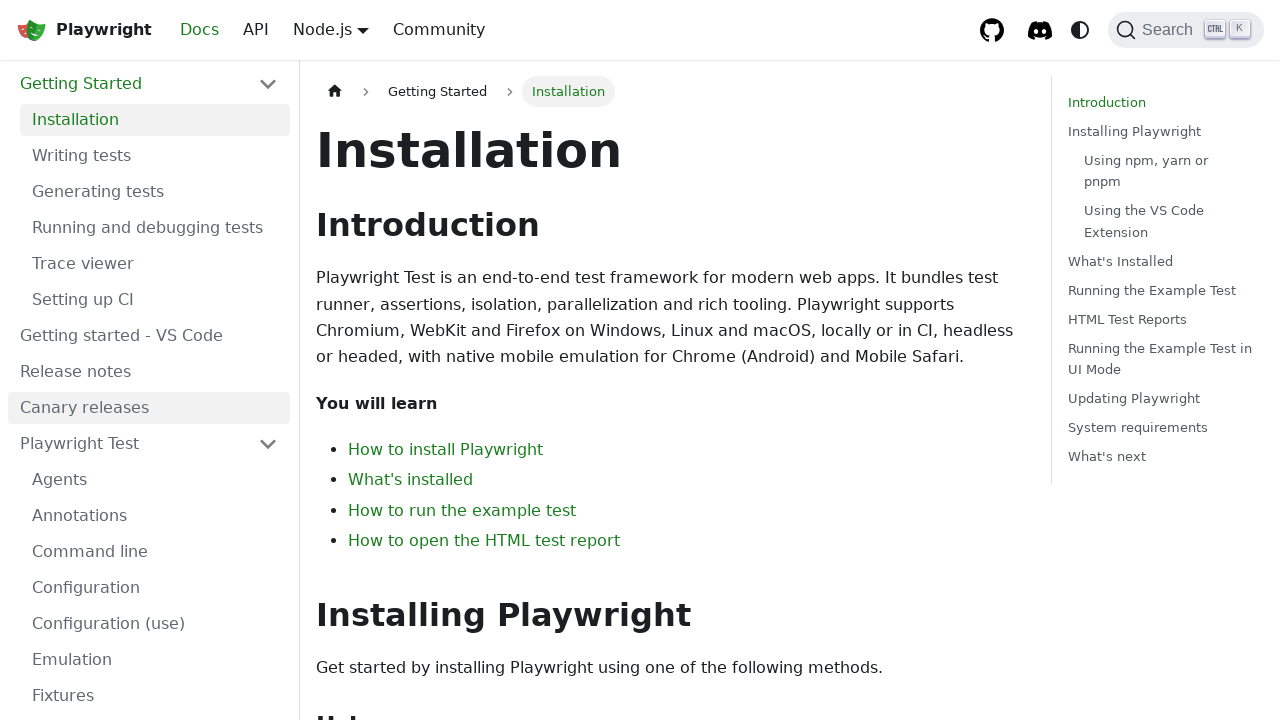